Tests that submitting the form with a first name containing special characters shows a validation error message

Starting URL: https://www.activetrail.com/free-trial/

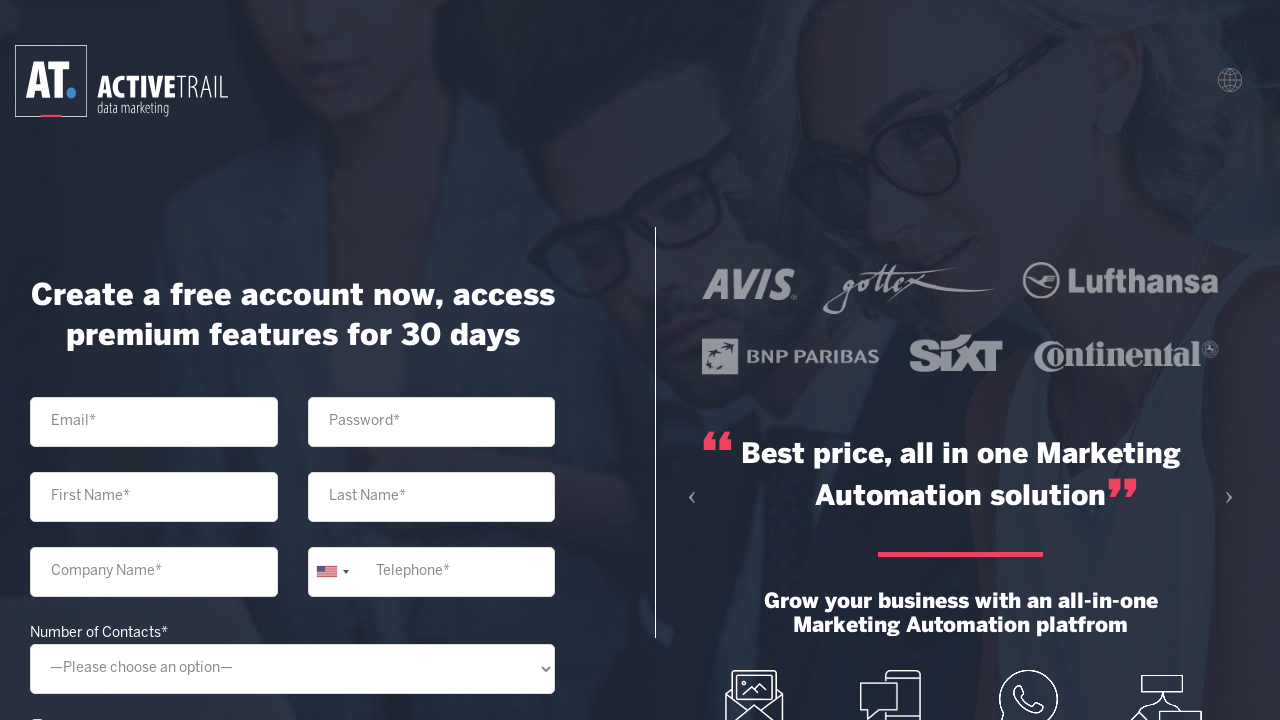

Filled first name input with special characters 'name#@$' on xpath=//input[@placeholder='First Name*']
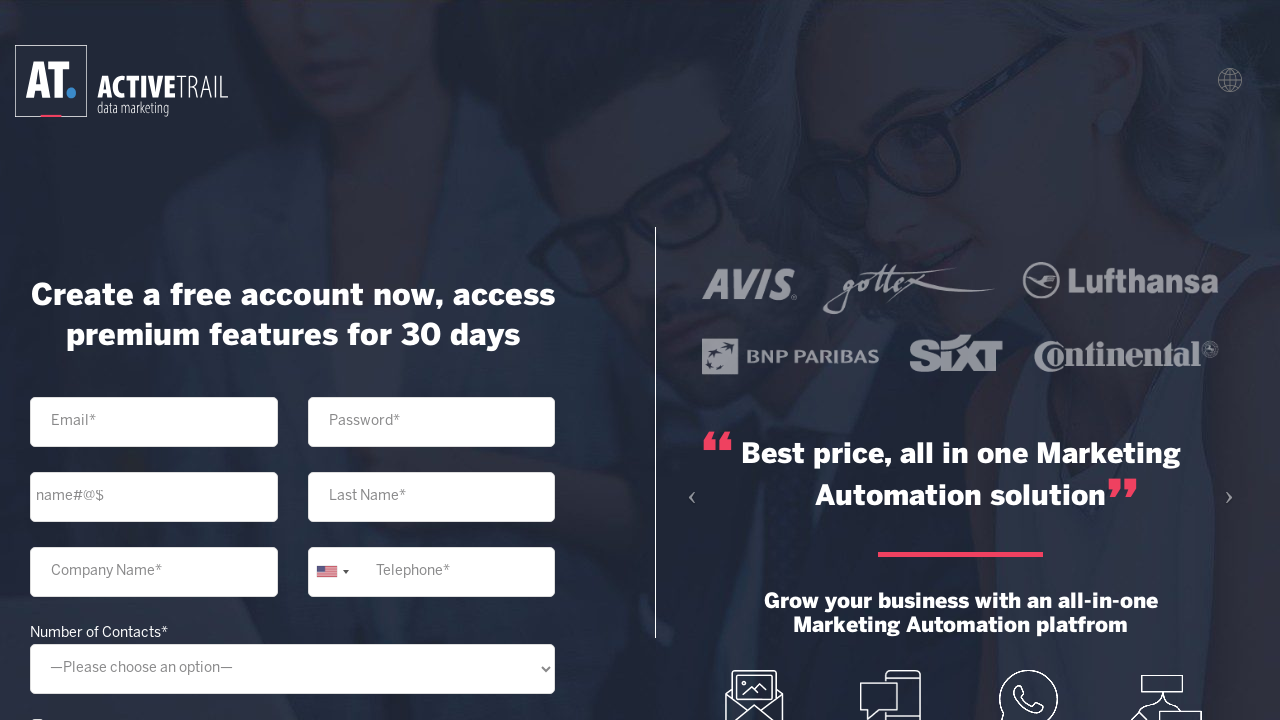

Clicked submit button to submit form at (292, 553) on xpath=//input[@type='submit']
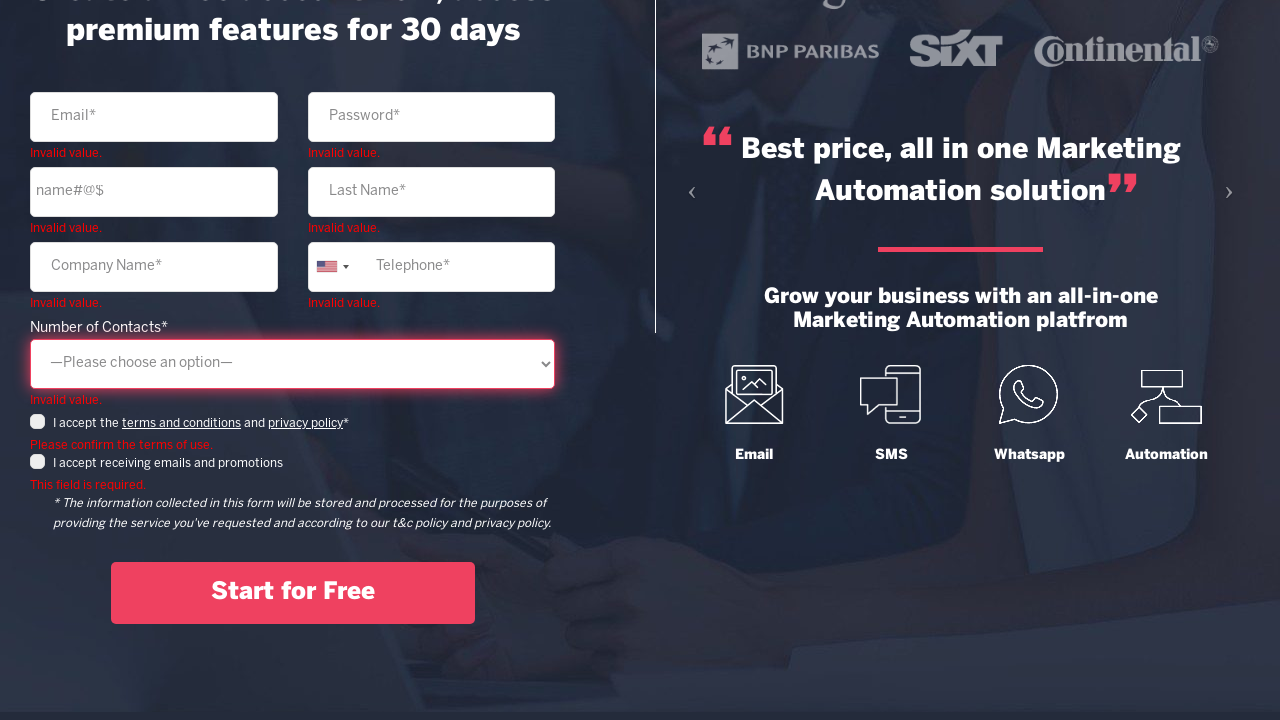

Validation error message appeared on form
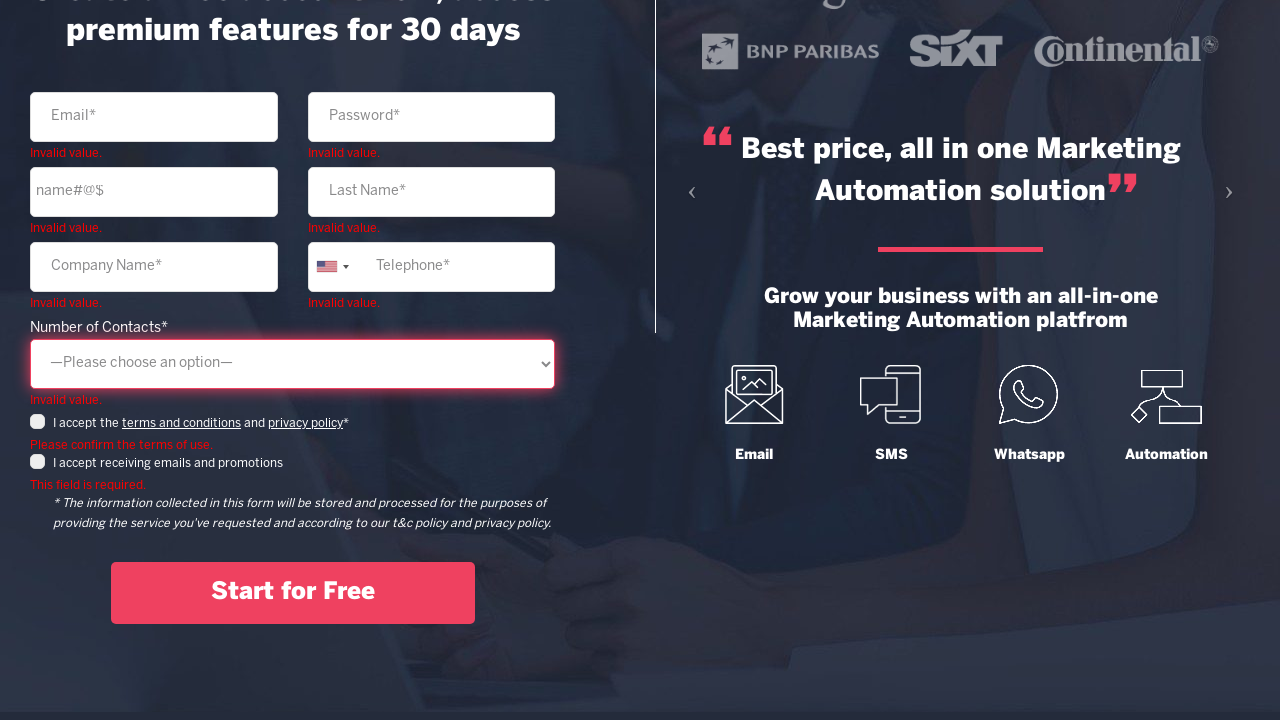

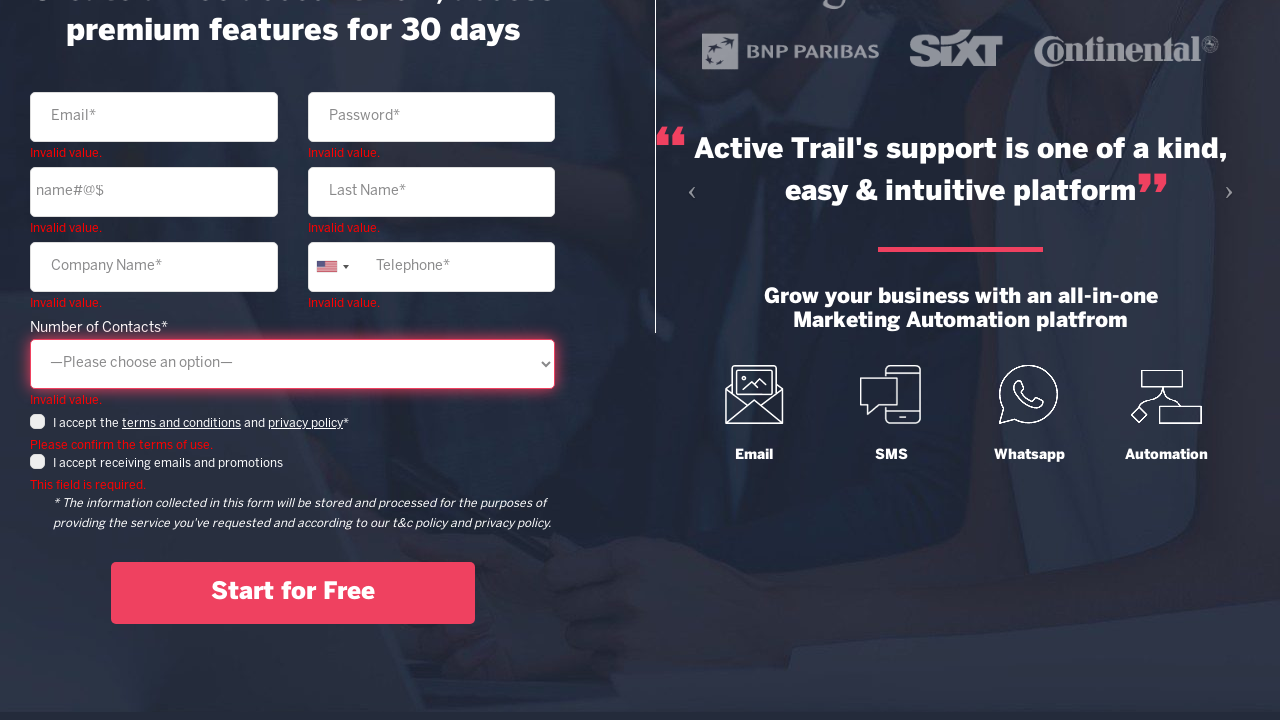